Tests file download functionality by navigating to an upload/download practice page and clicking the download button to initiate a file download.

Starting URL: https://www.tutorialspoint.com/selenium/practice/upload-download.php

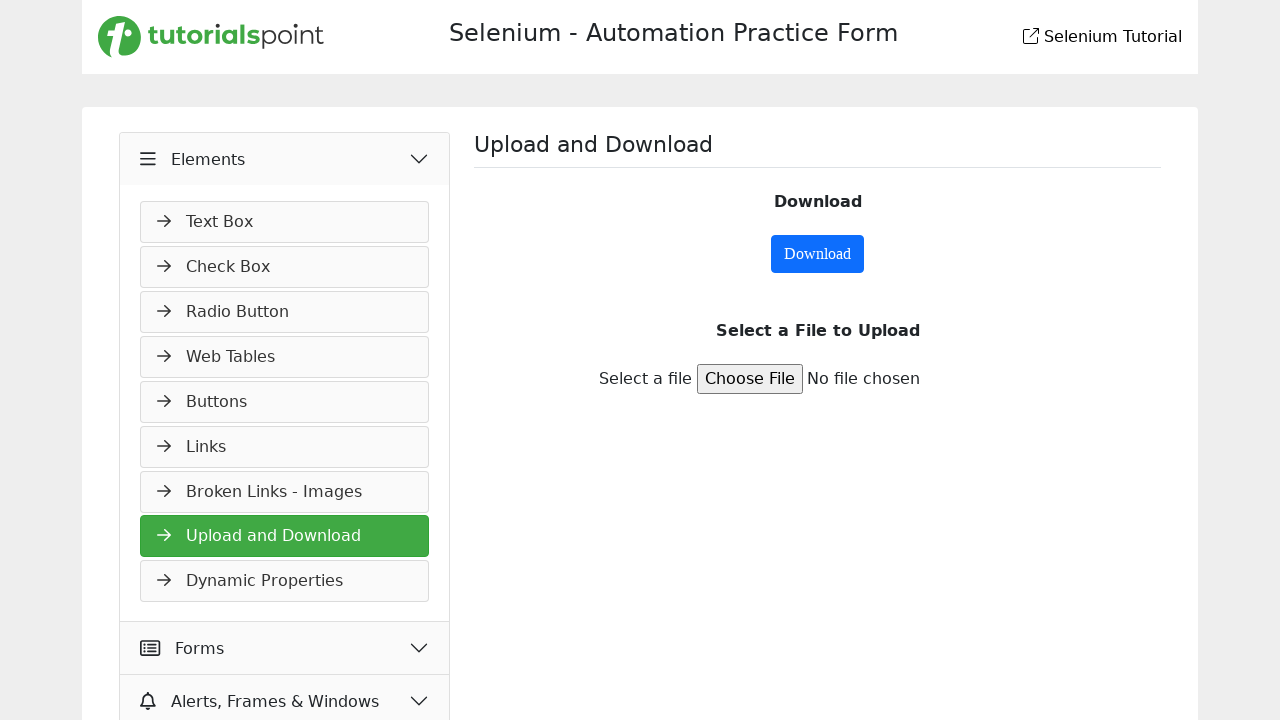

Navigated to upload/download practice page
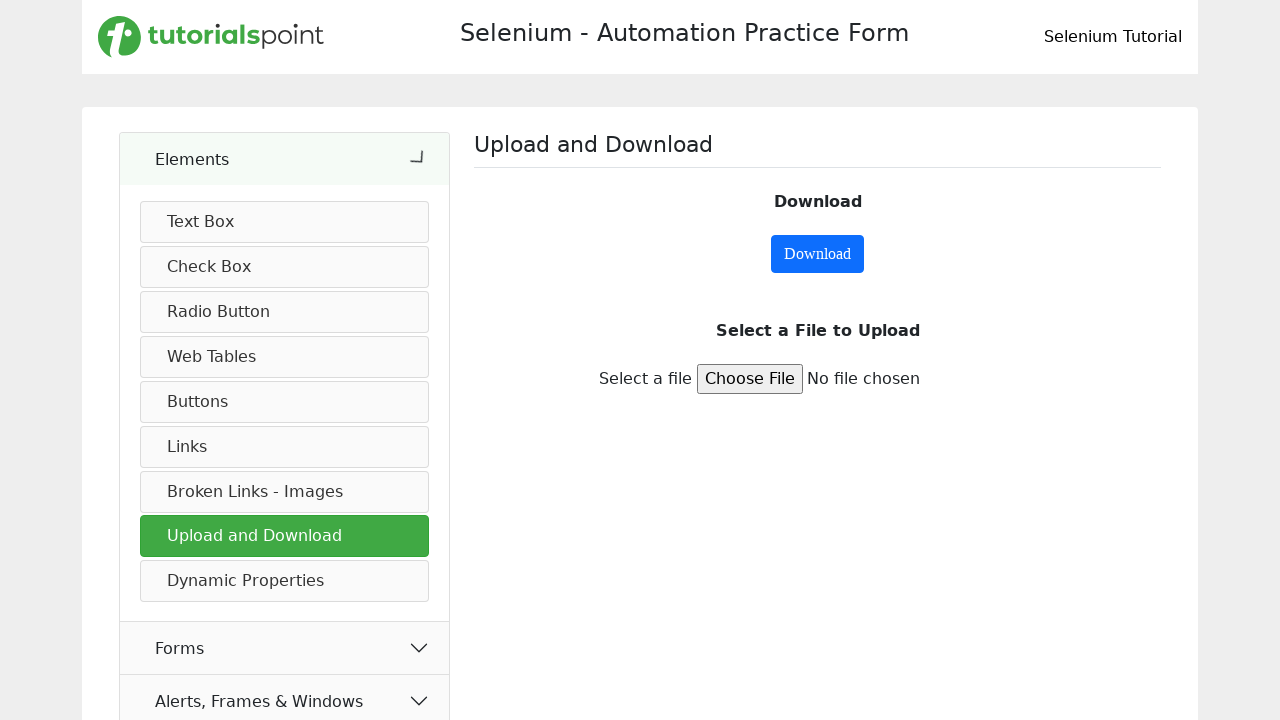

Download button is now visible
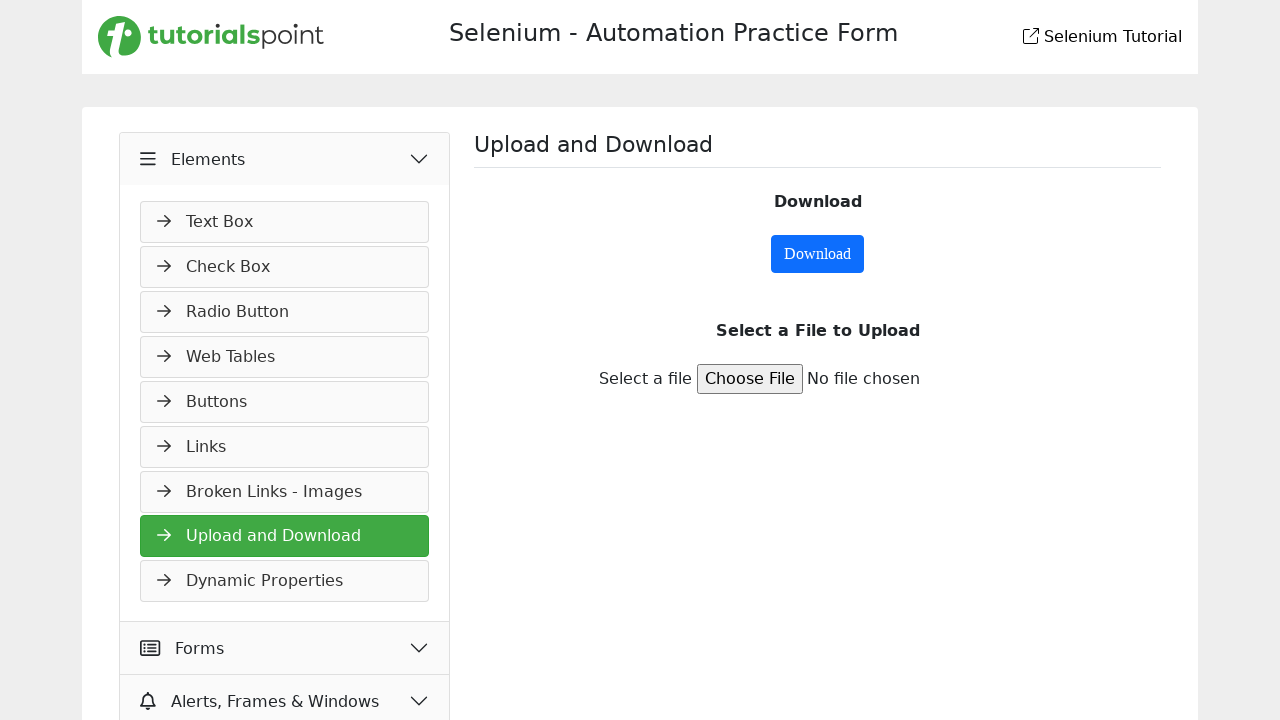

Clicked the download button to initiate file download at (818, 254) on #downloadButton
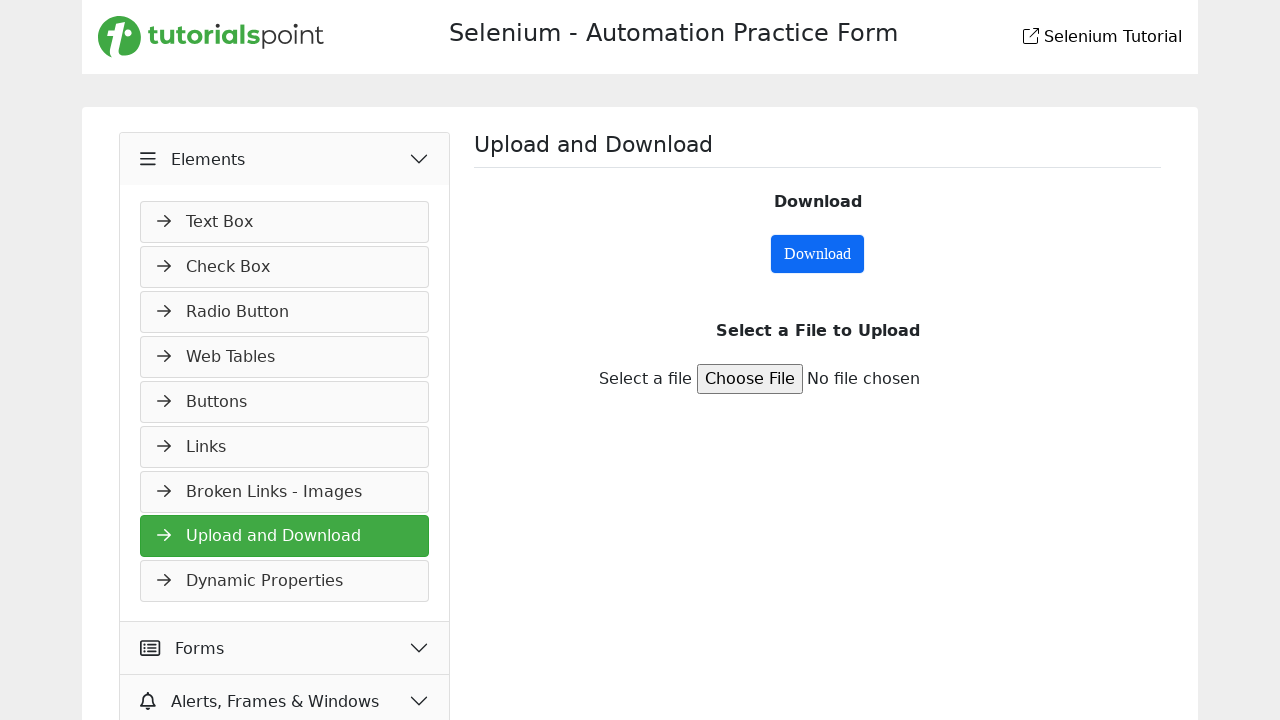

Waited 2 seconds for download to complete
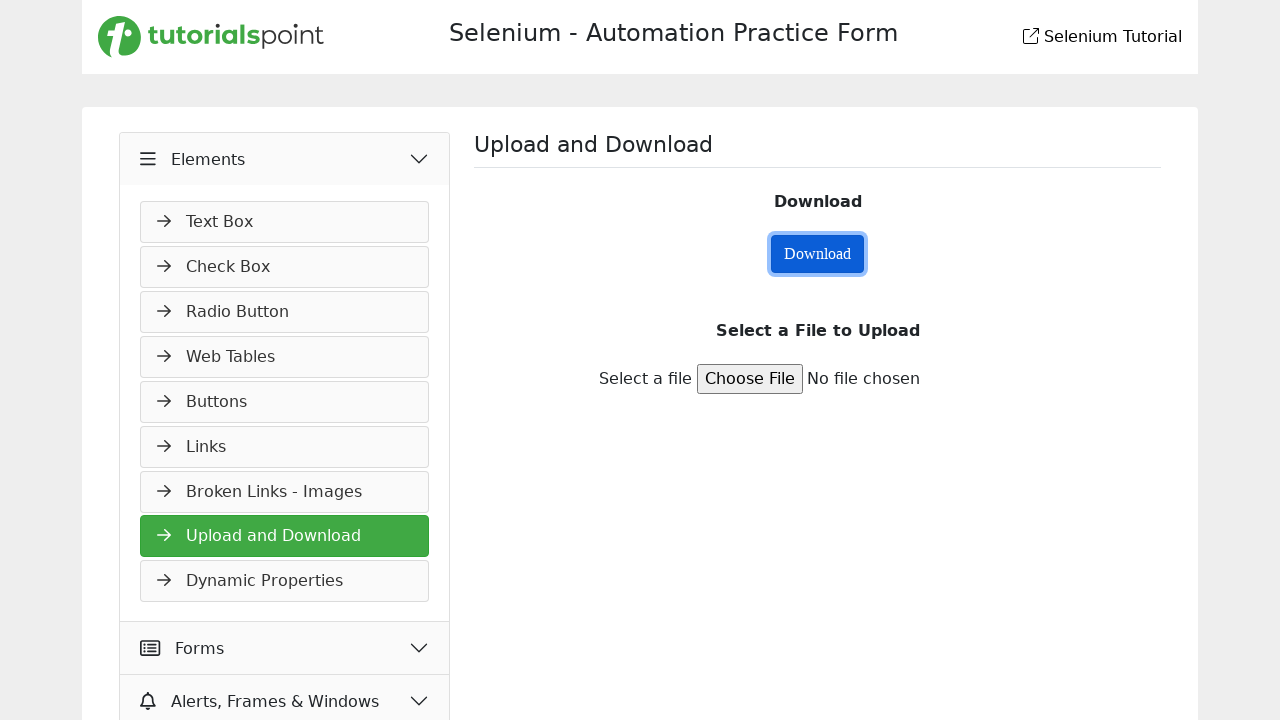

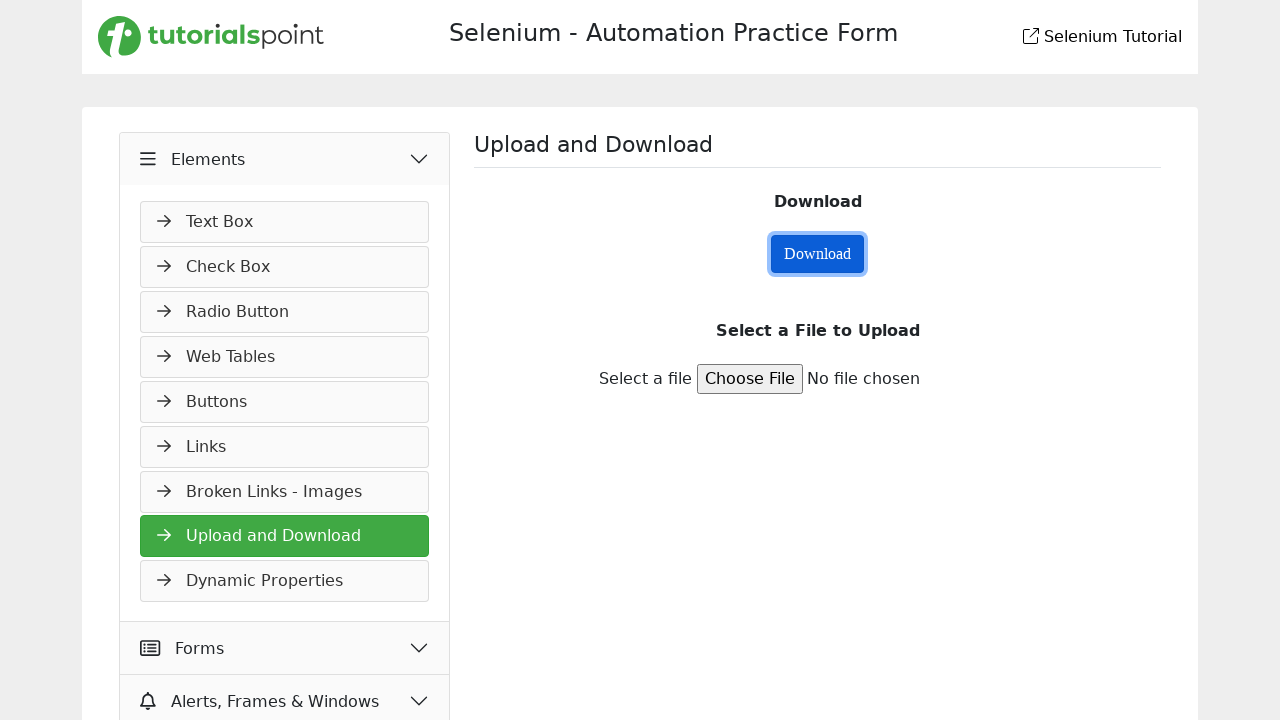